Tests keyboard key press functionality by sending Space and Left arrow keys to an element and verifying the displayed result text matches the expected key press

Starting URL: http://the-internet.herokuapp.com/key_presses

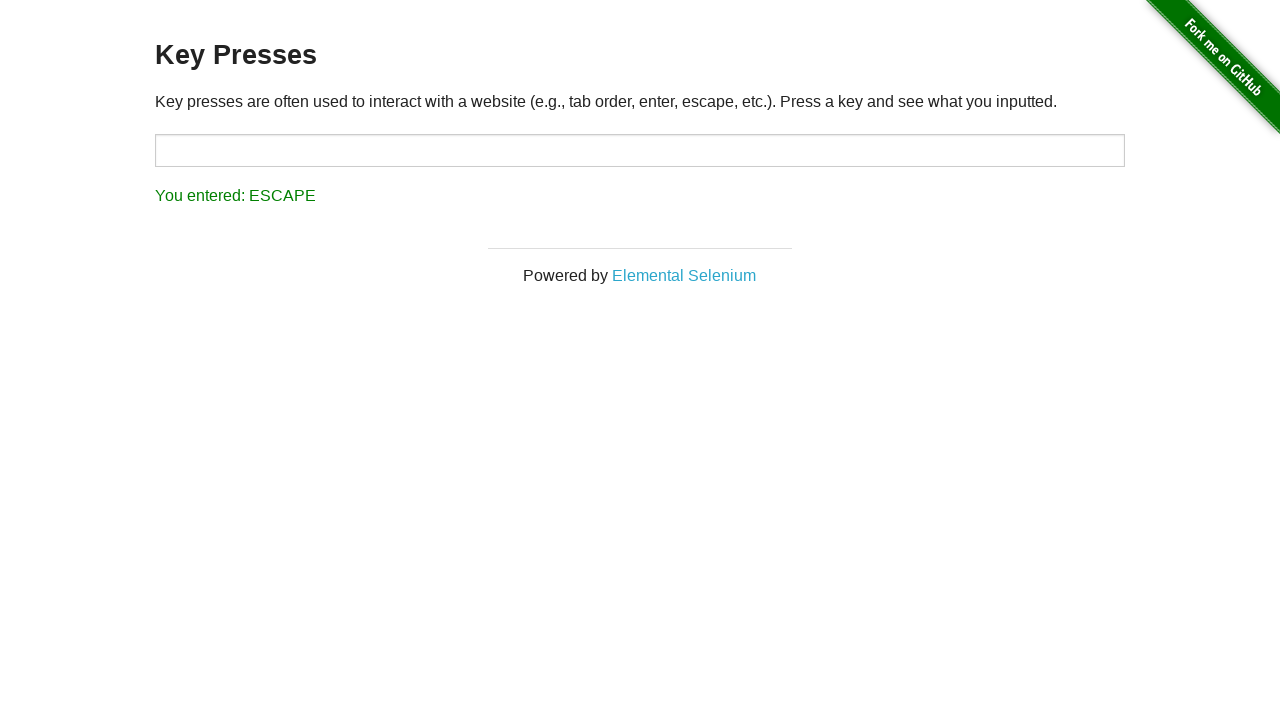

Pressed Space key on target element on #target
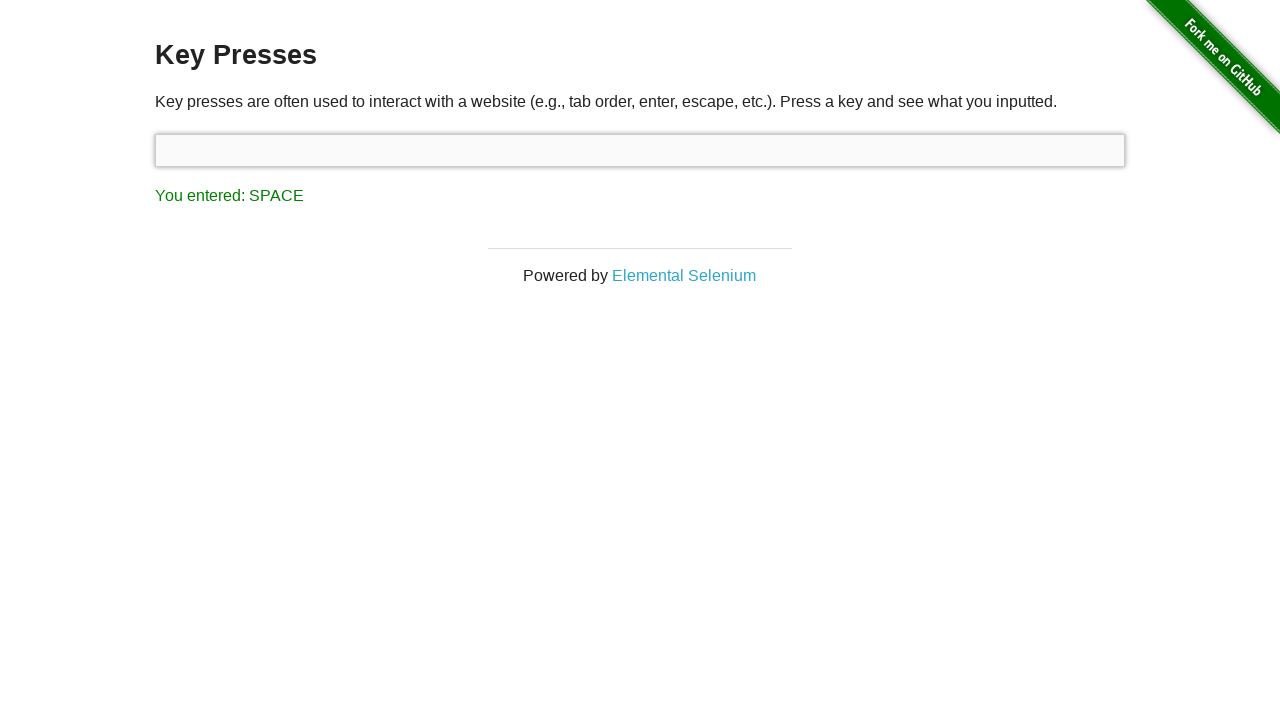

Result element loaded after Space key press
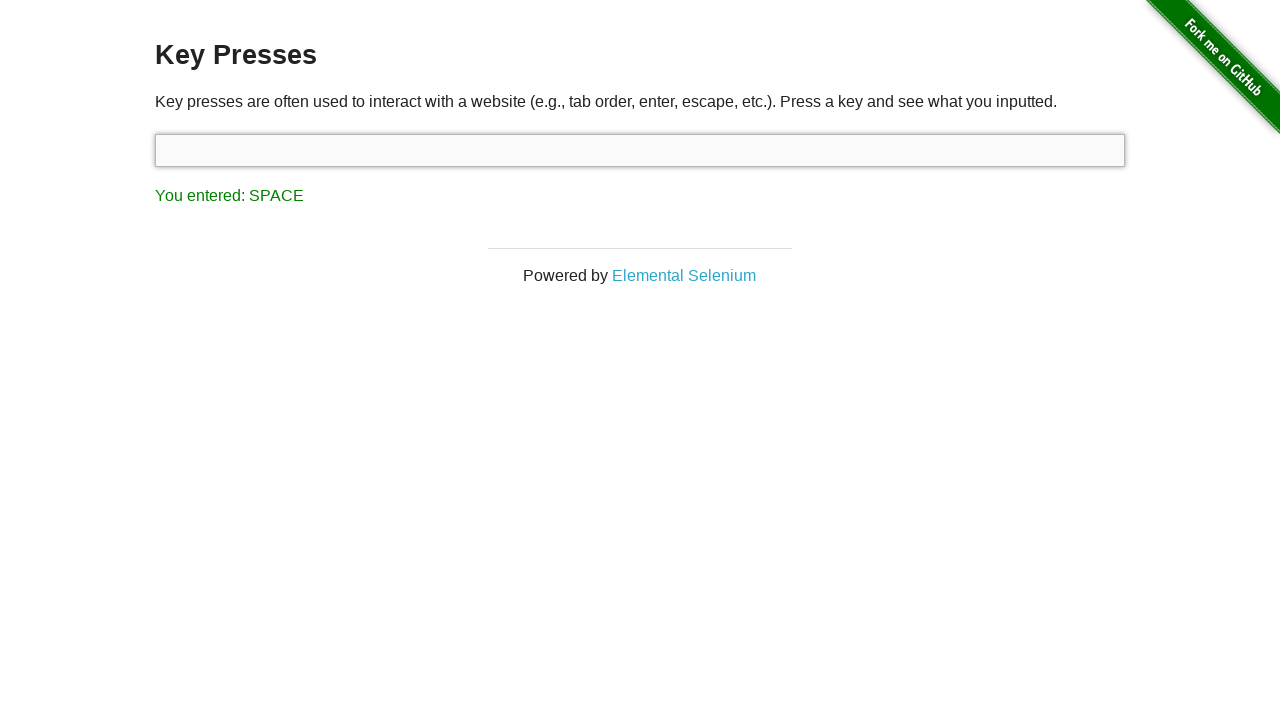

Verified result text matches 'You entered: SPACE'
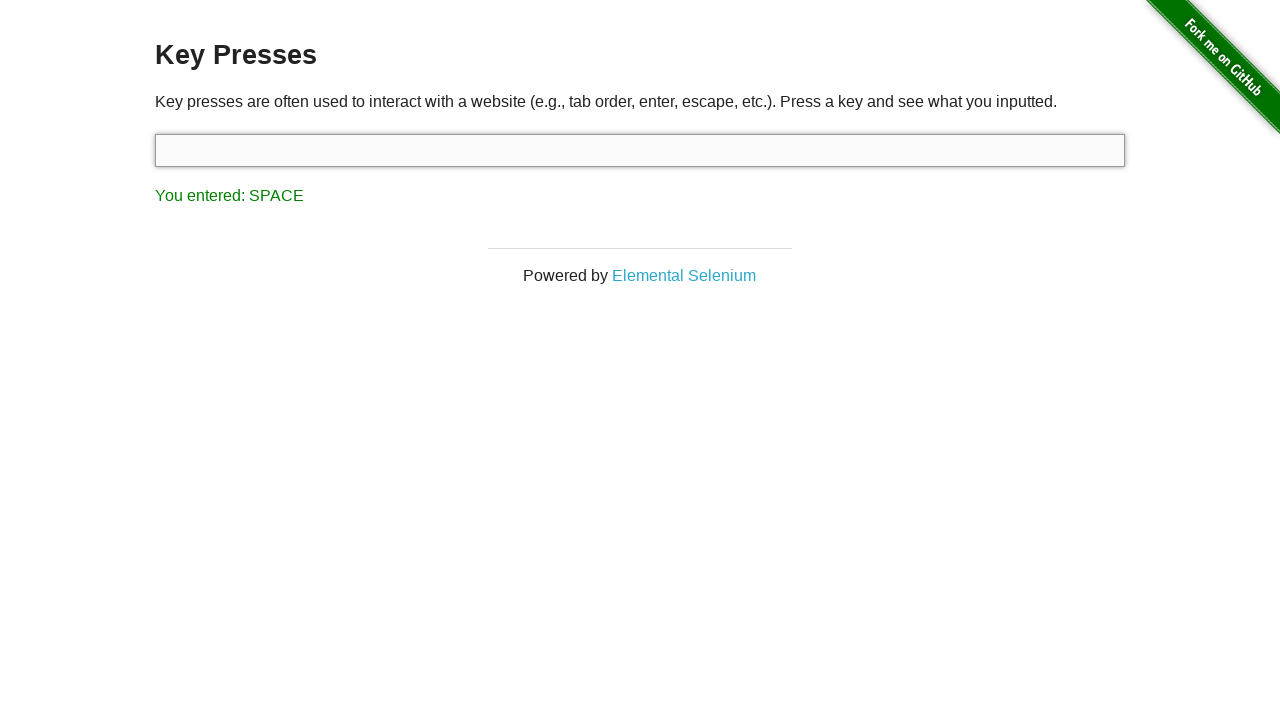

Pressed Left arrow key on focused element
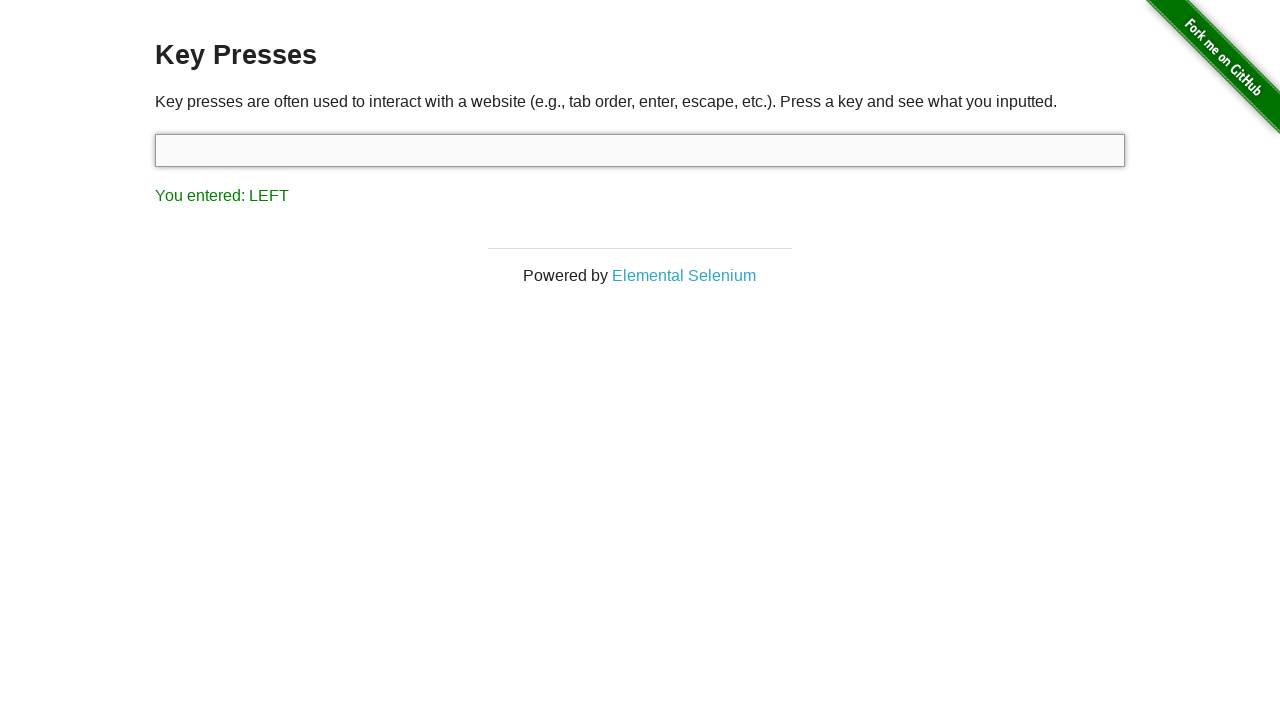

Verified result text matches 'You entered: LEFT'
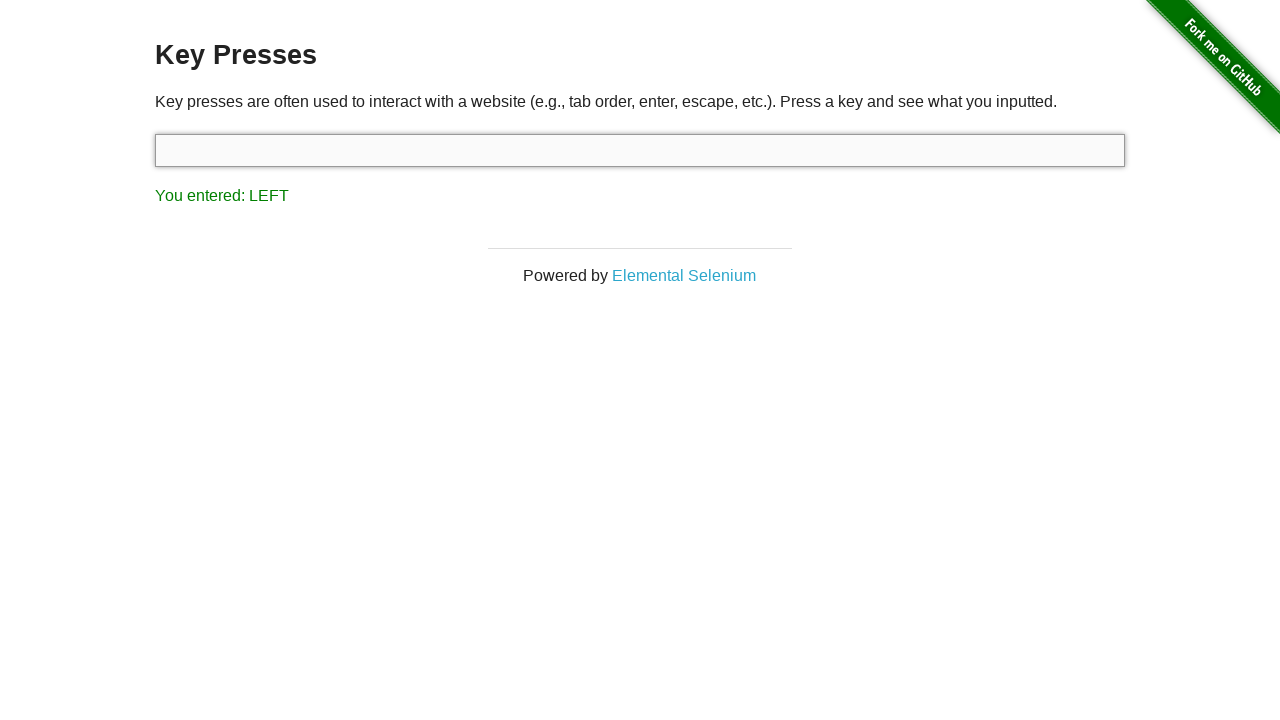

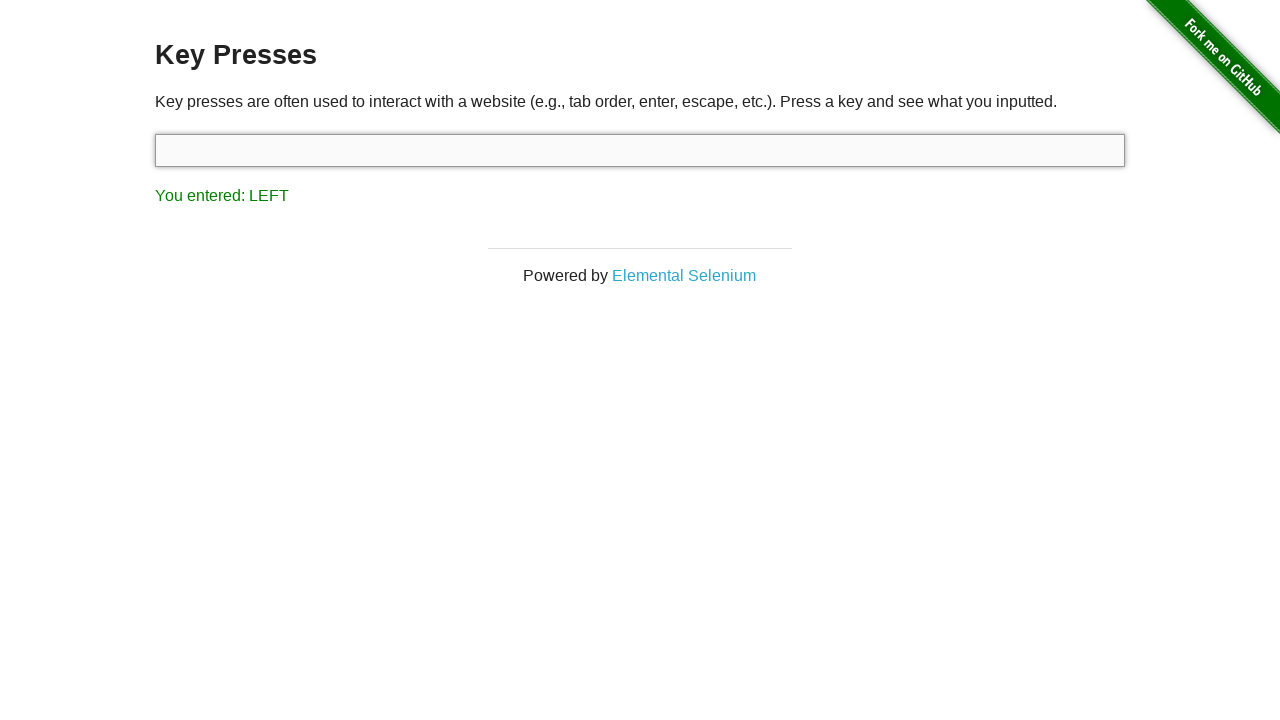